Tests a form with dynamic attributes by filling in full name, email, event date, and additional details fields, then submitting the form and verifying the success message appears.

Starting URL: https://training-support.net/webelements/dynamic-attributes

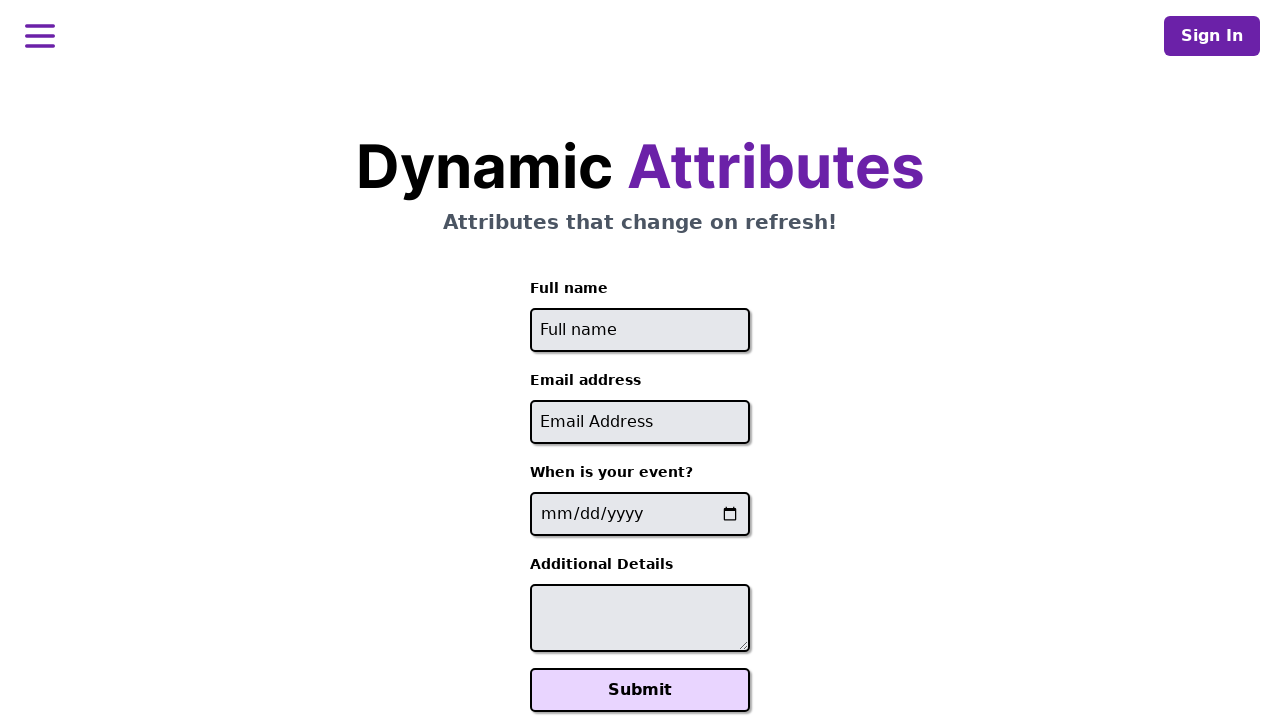

Navigated to dynamic attributes form page
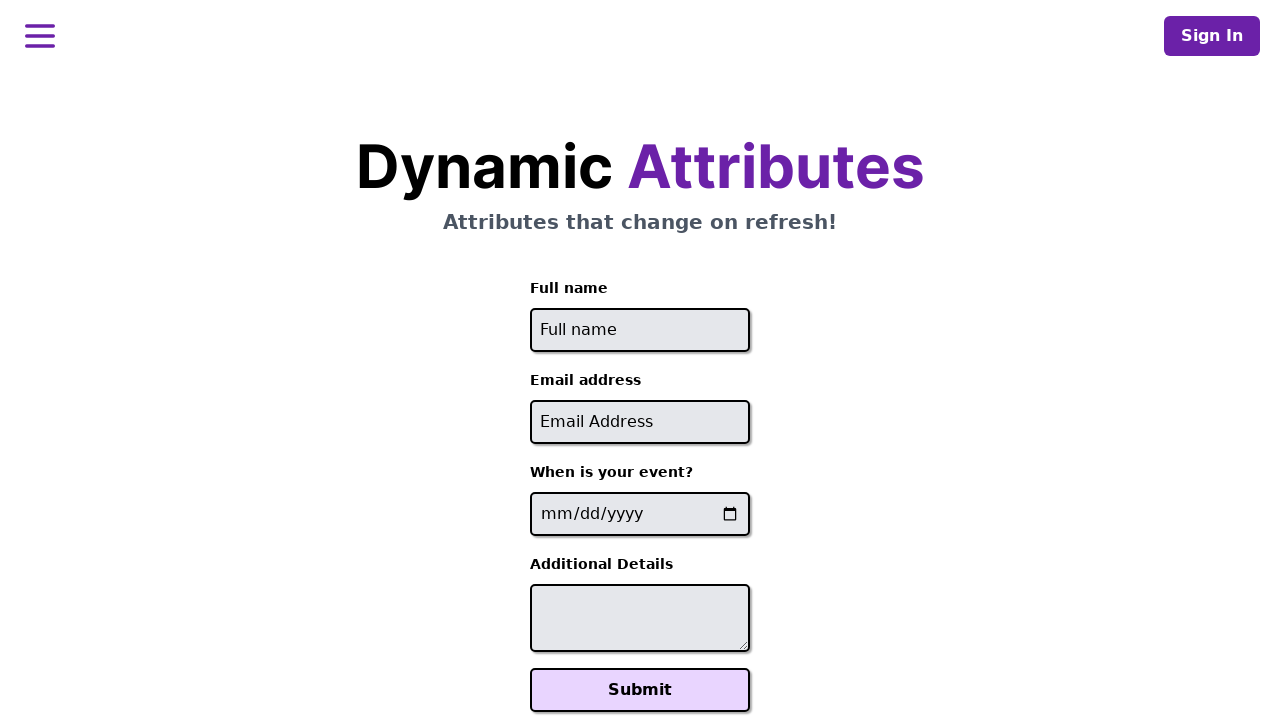

Filled full name field with 'Marcus Thompson' on //input[starts-with(@id, 'full-name')]
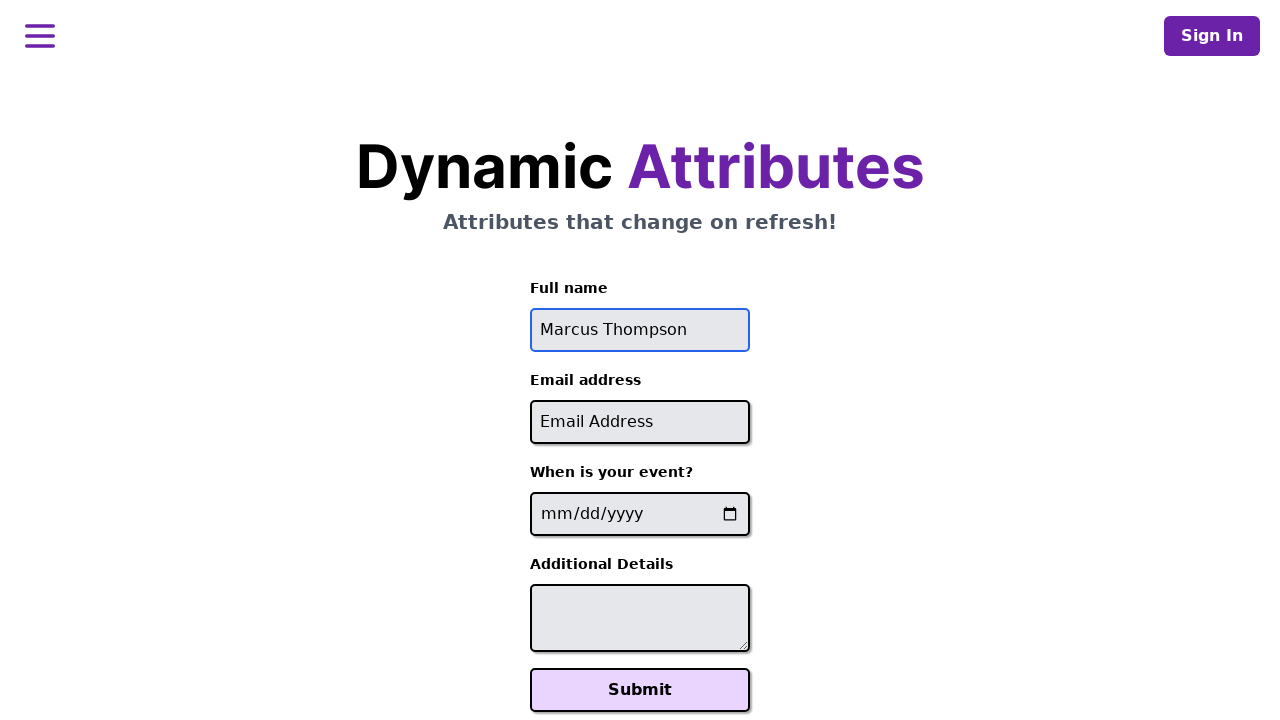

Filled email field with 'marcus.thompson@testmail.com' on //input[contains(@id, '-email')]
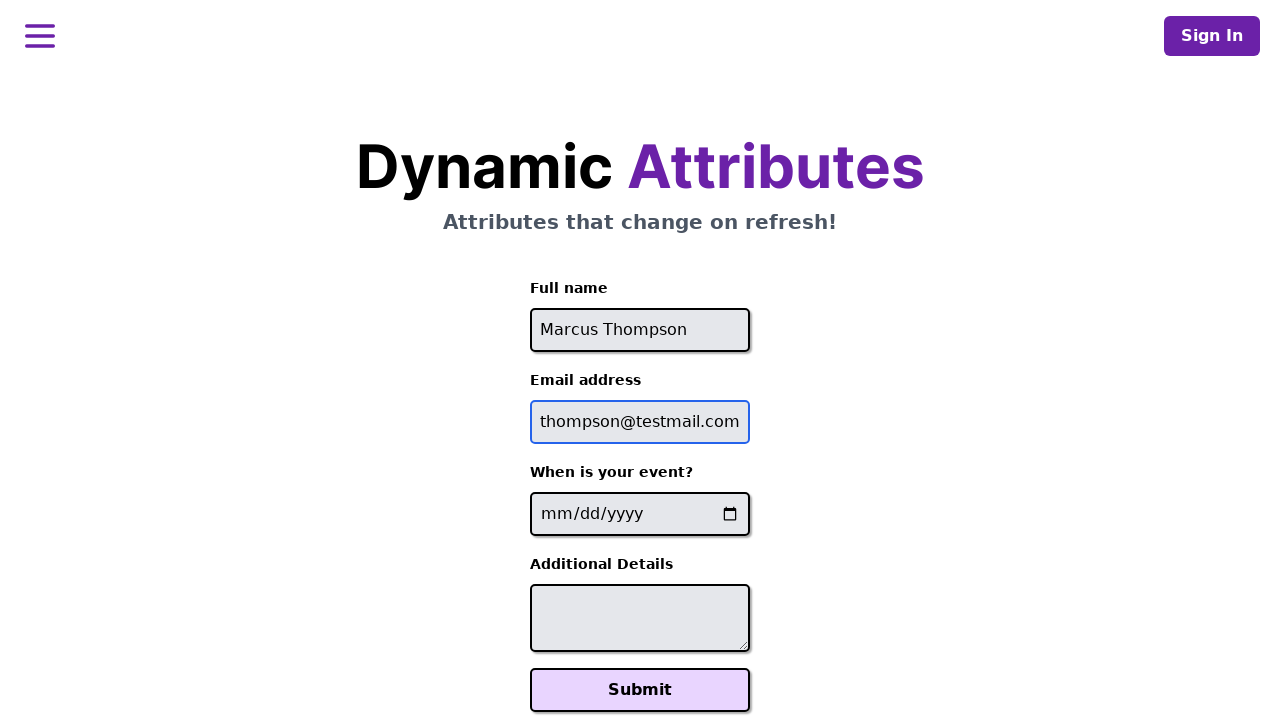

Filled event date field with '2025-11-15' on //input[contains(@name, '-event-date-')]
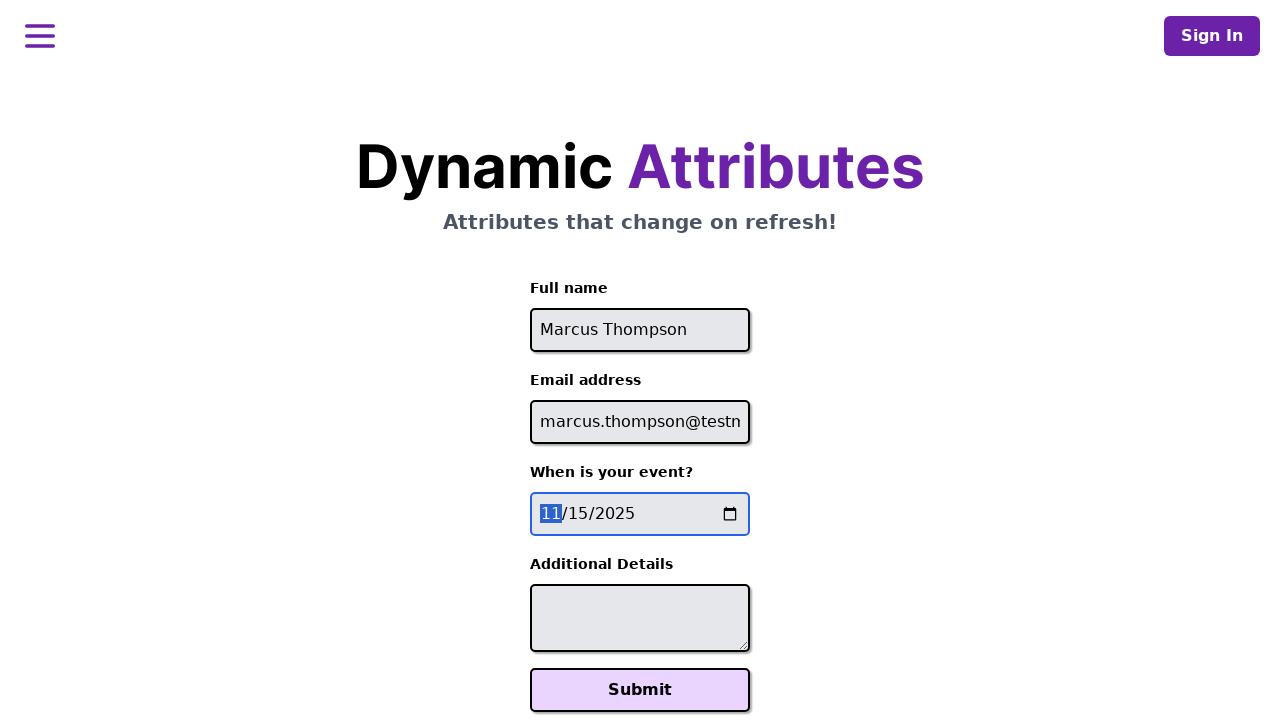

Filled additional details field with event message on //textarea[contains(@id, '-additional-details-')]
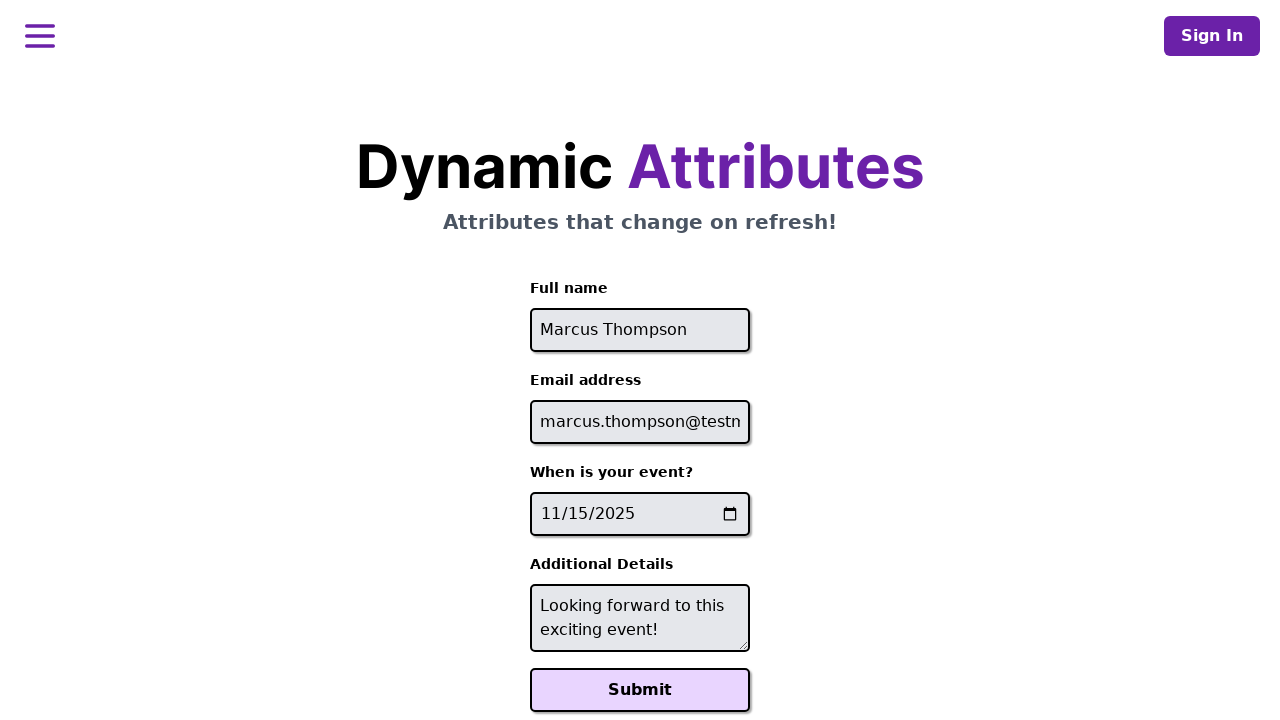

Clicked Submit button to submit the form at (640, 690) on xpath=//button[text()='Submit']
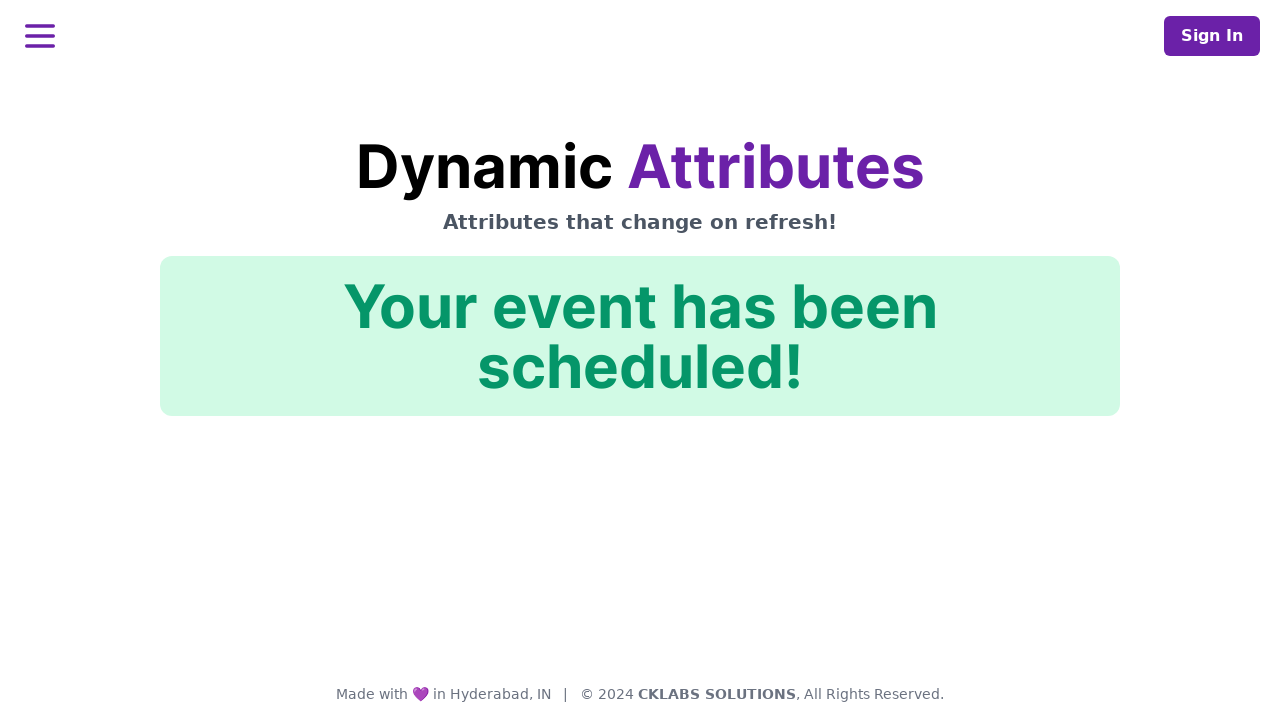

Success confirmation message appeared
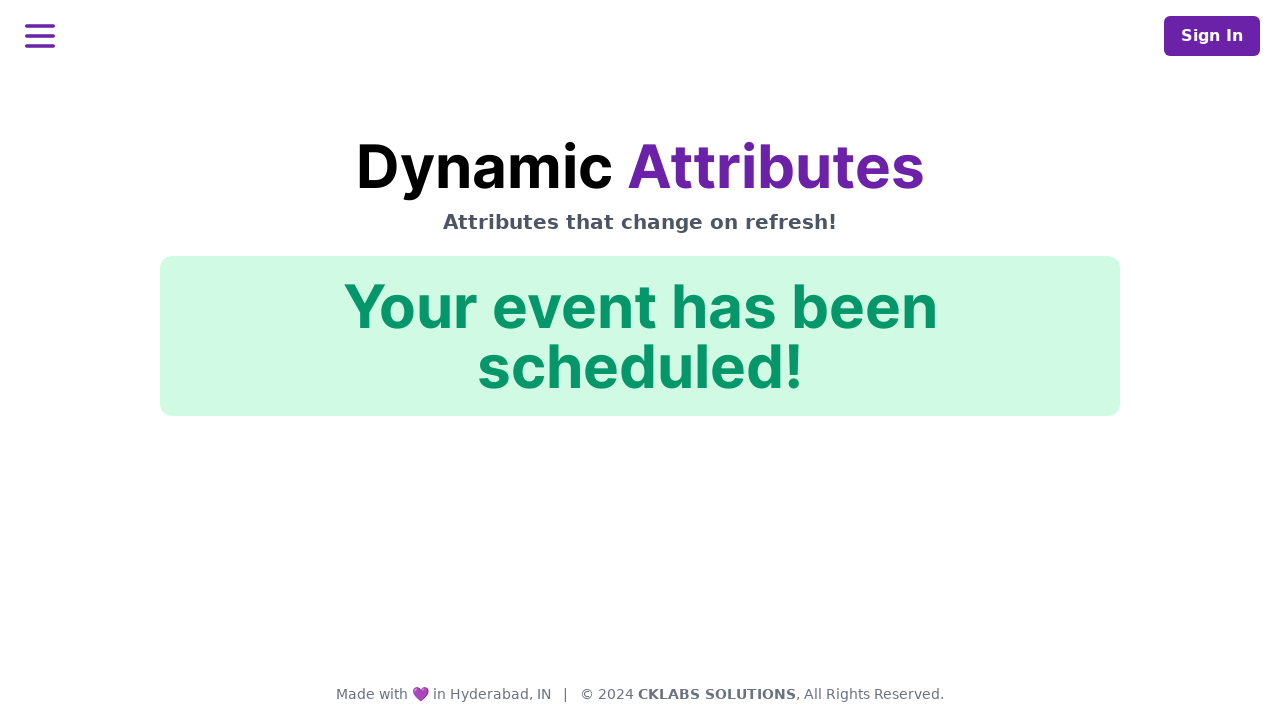

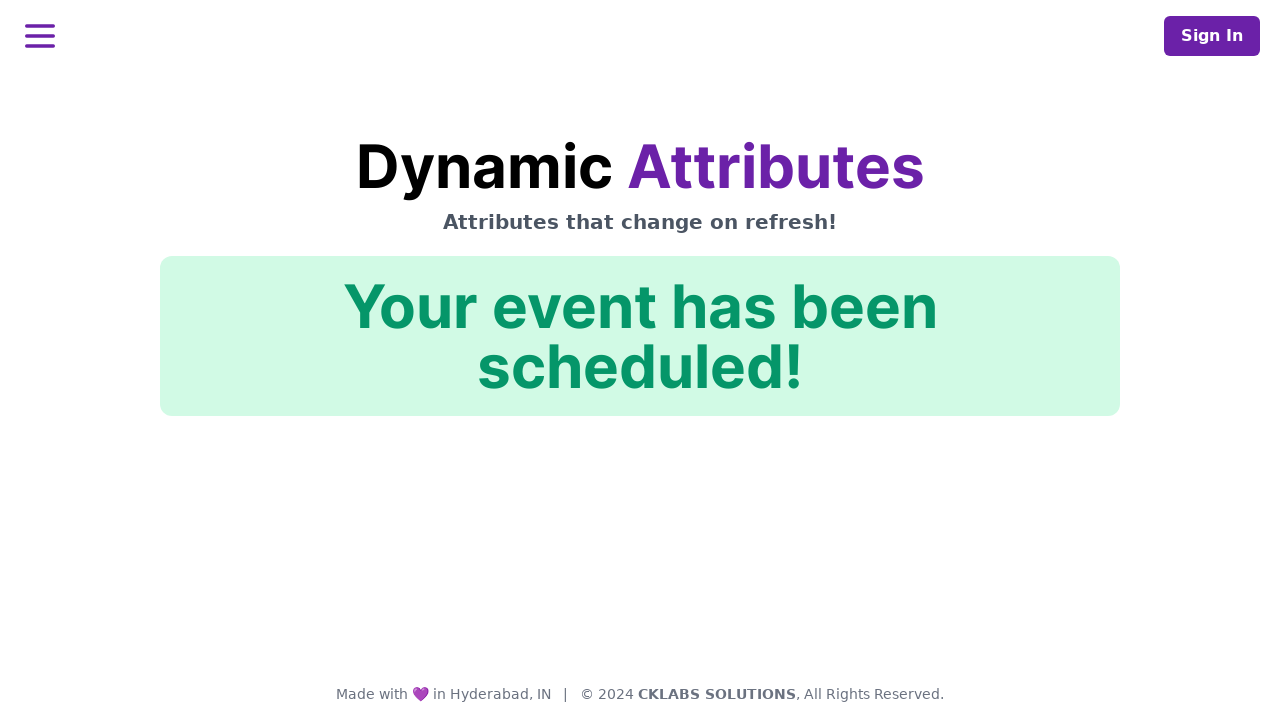